Tests pressing the tab key using keyboard actions without targeting a specific element and verifies the page displays the correct key press result.

Starting URL: http://the-internet.herokuapp.com/key_presses

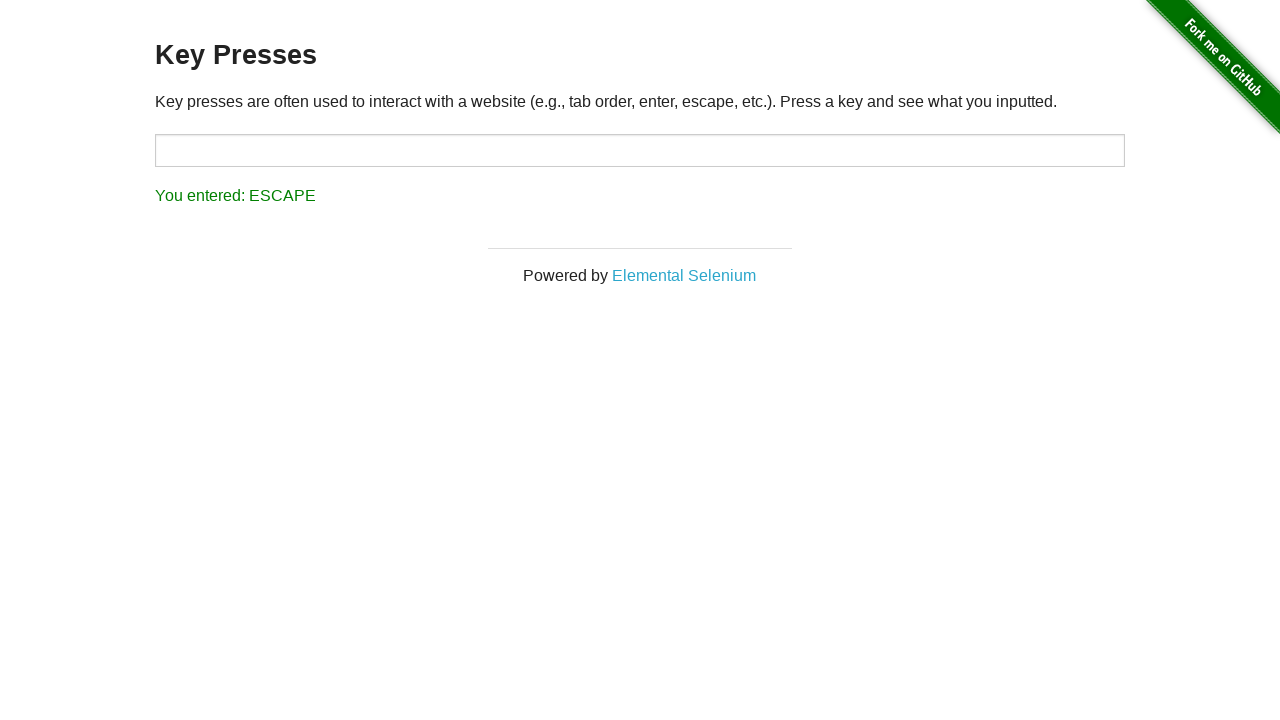

Pressed Tab key on the page
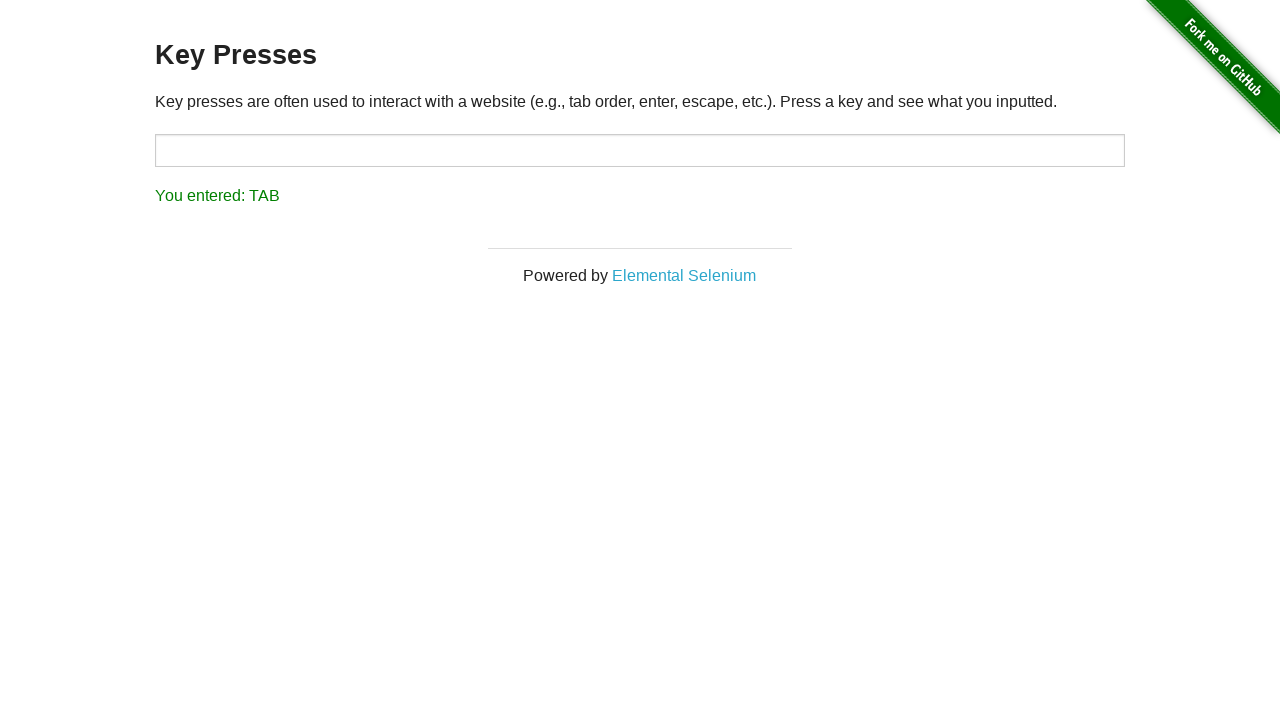

Waited for result element to load
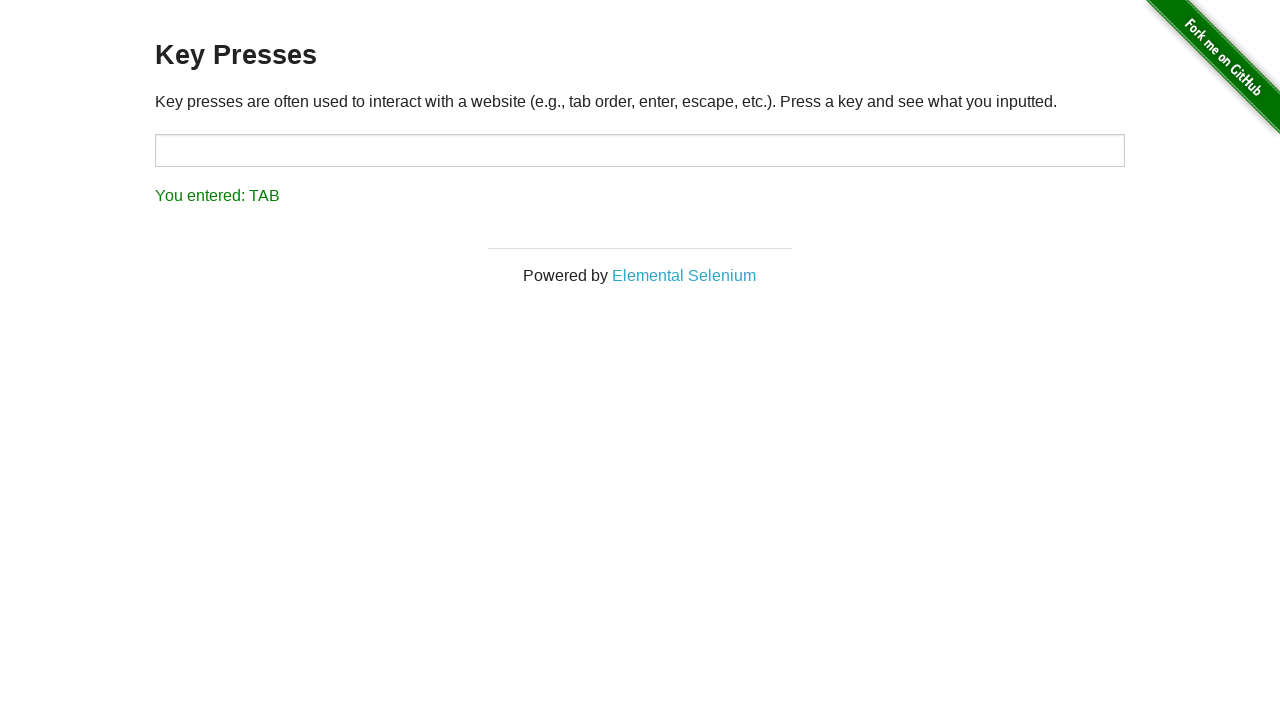

Retrieved result text content
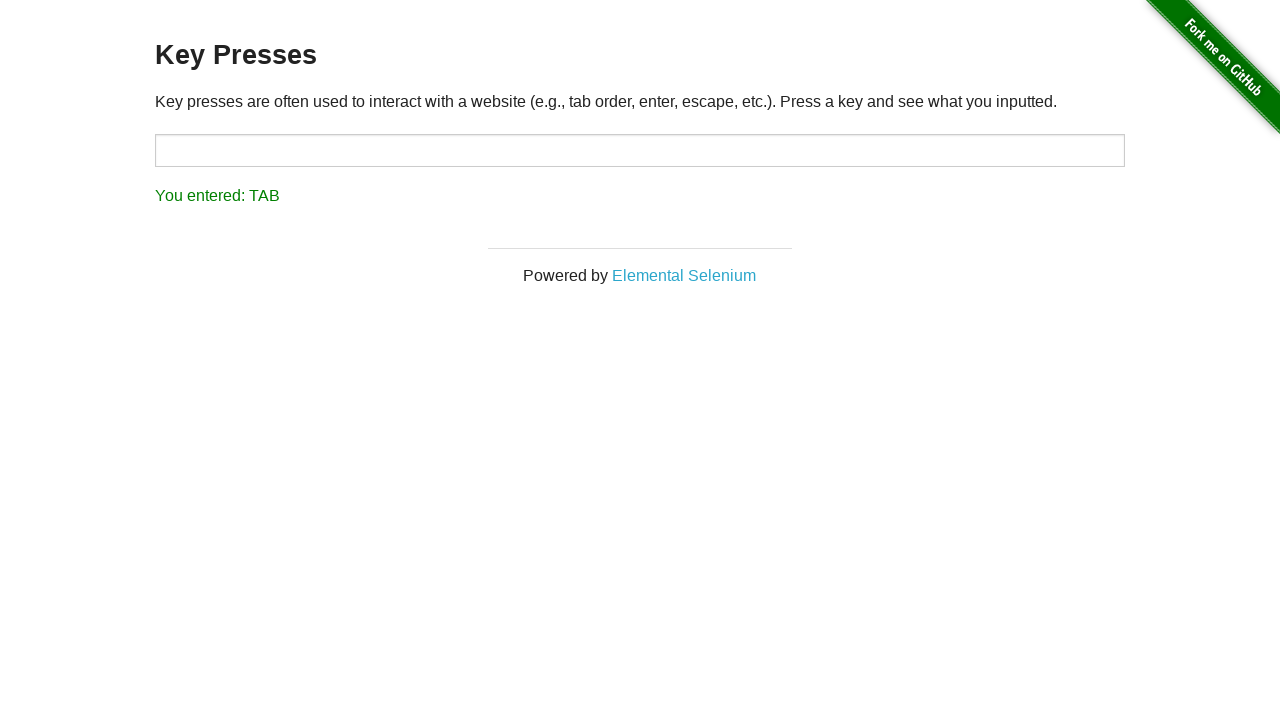

Verified result text shows 'You entered: TAB'
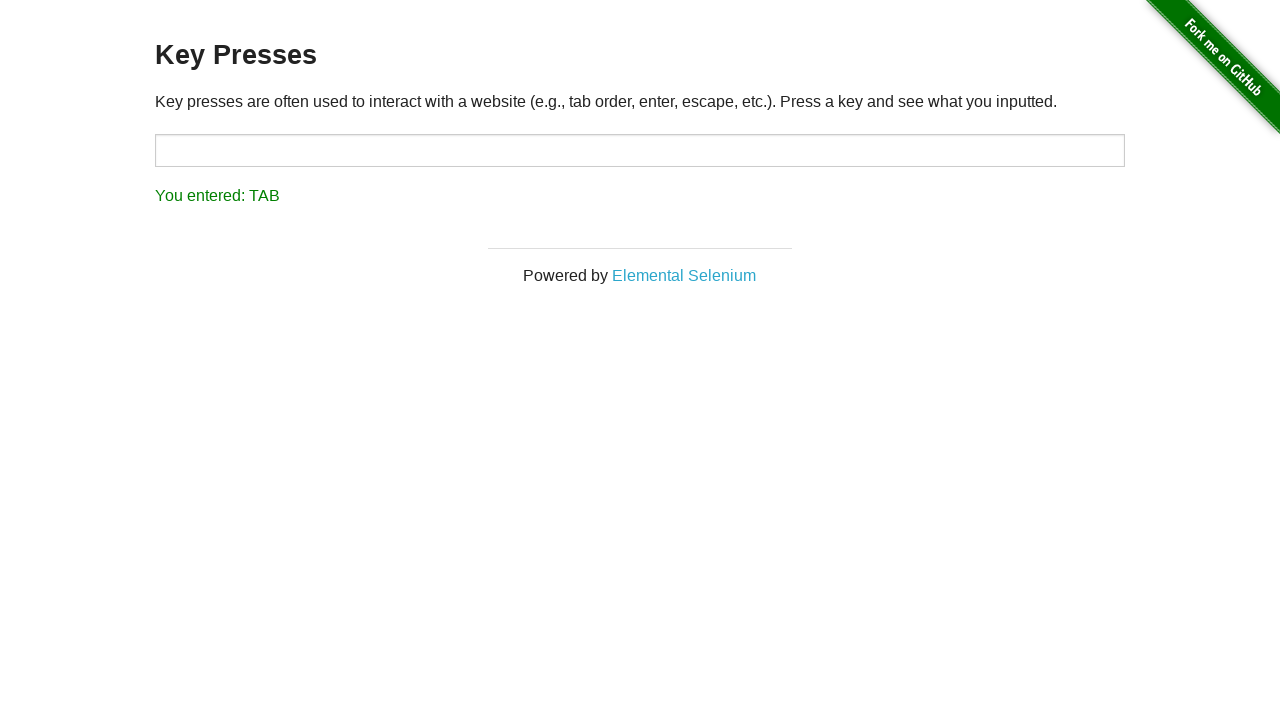

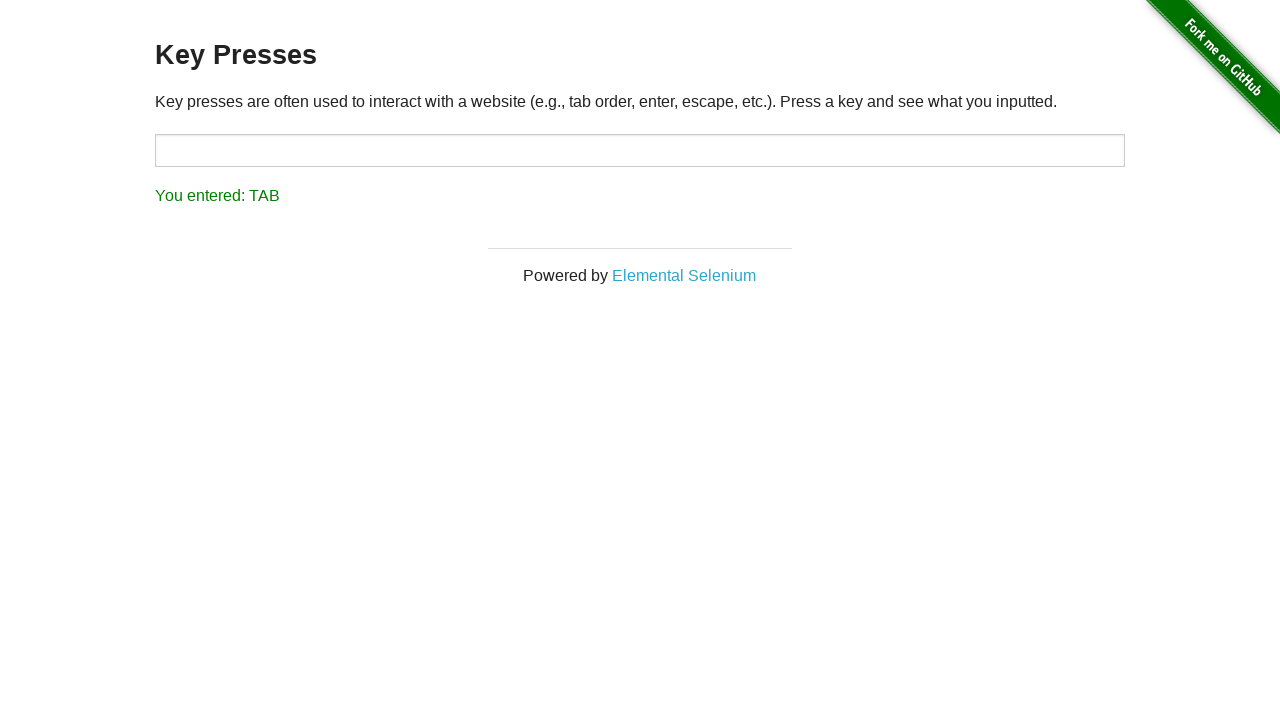